Tests alert handling by clicking a button to trigger an alert and then accepting it

Starting URL: https://demoqa.com/alerts

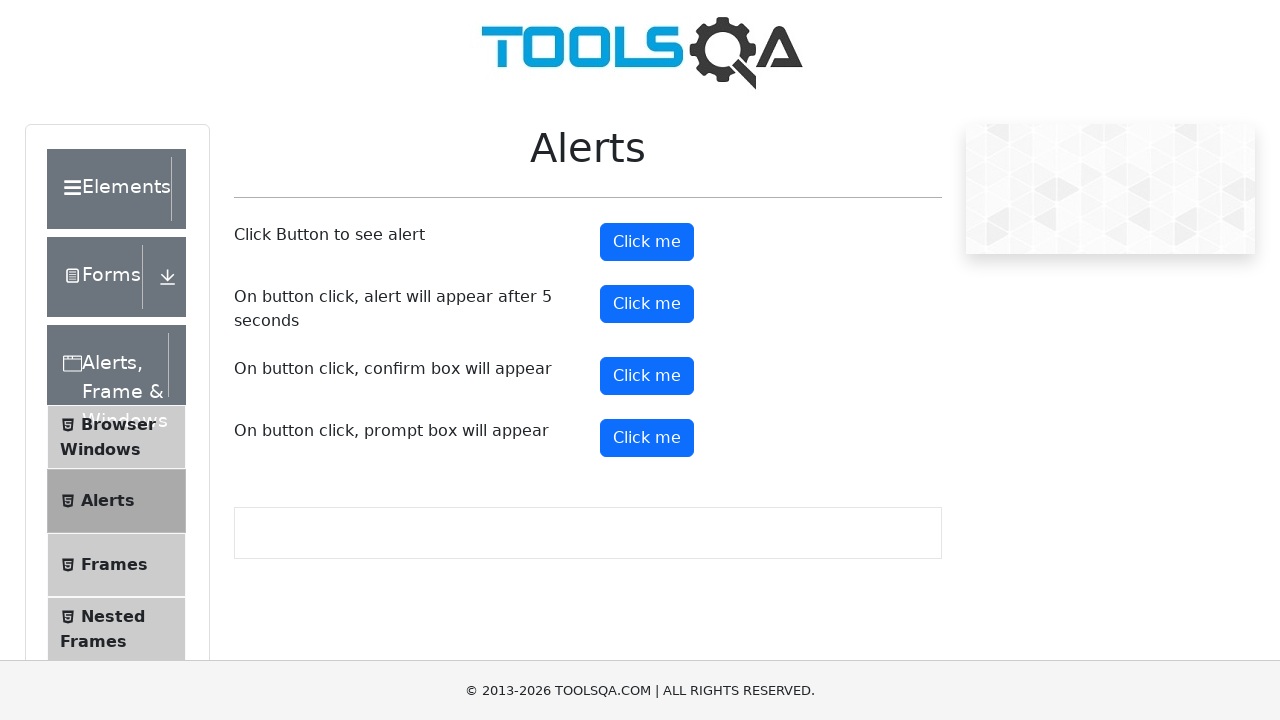

Clicked button to trigger alert at (647, 242) on (//button[@class='btn btn-primary'])[1]
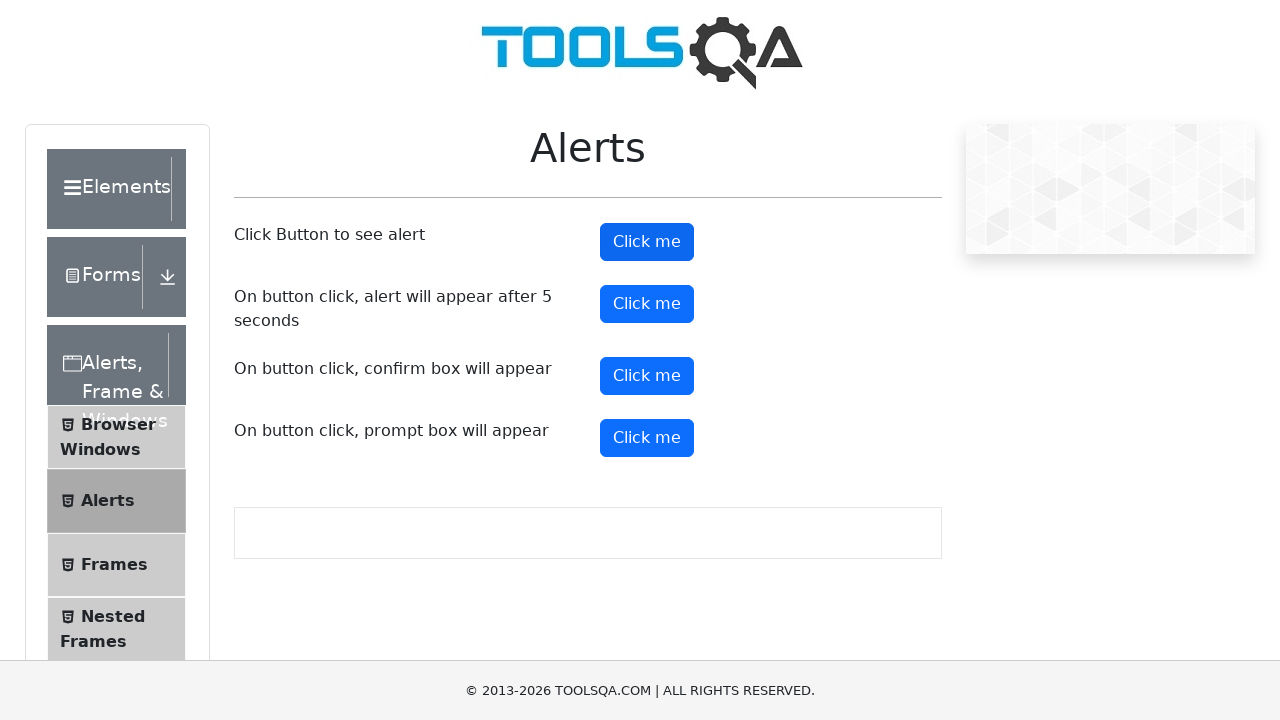

Set up dialog handler to accept alert
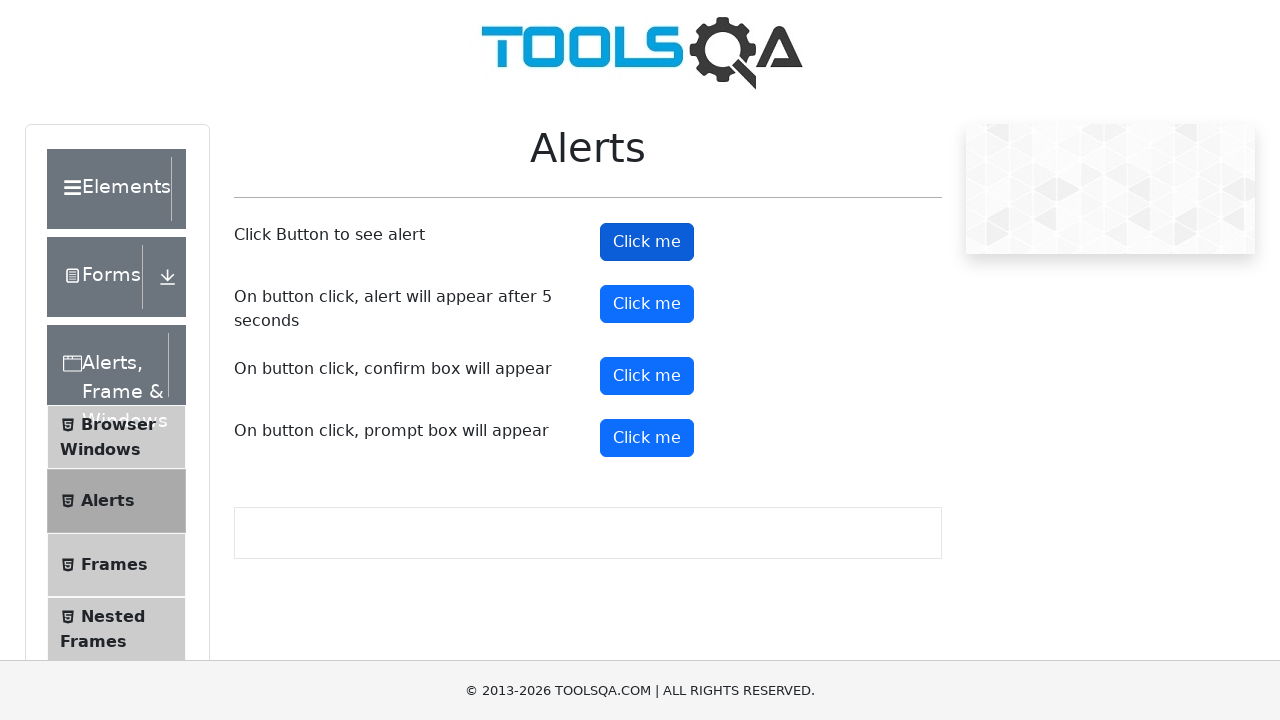

Waited 1000ms for alert to be processed
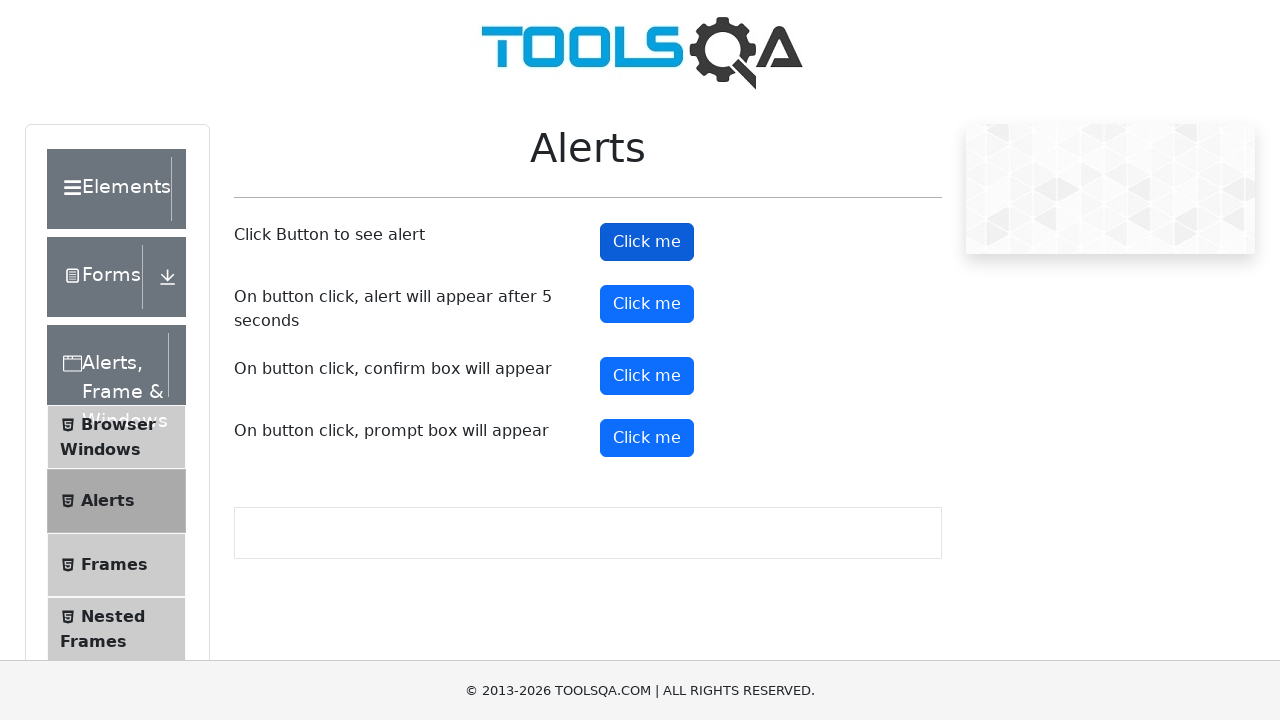

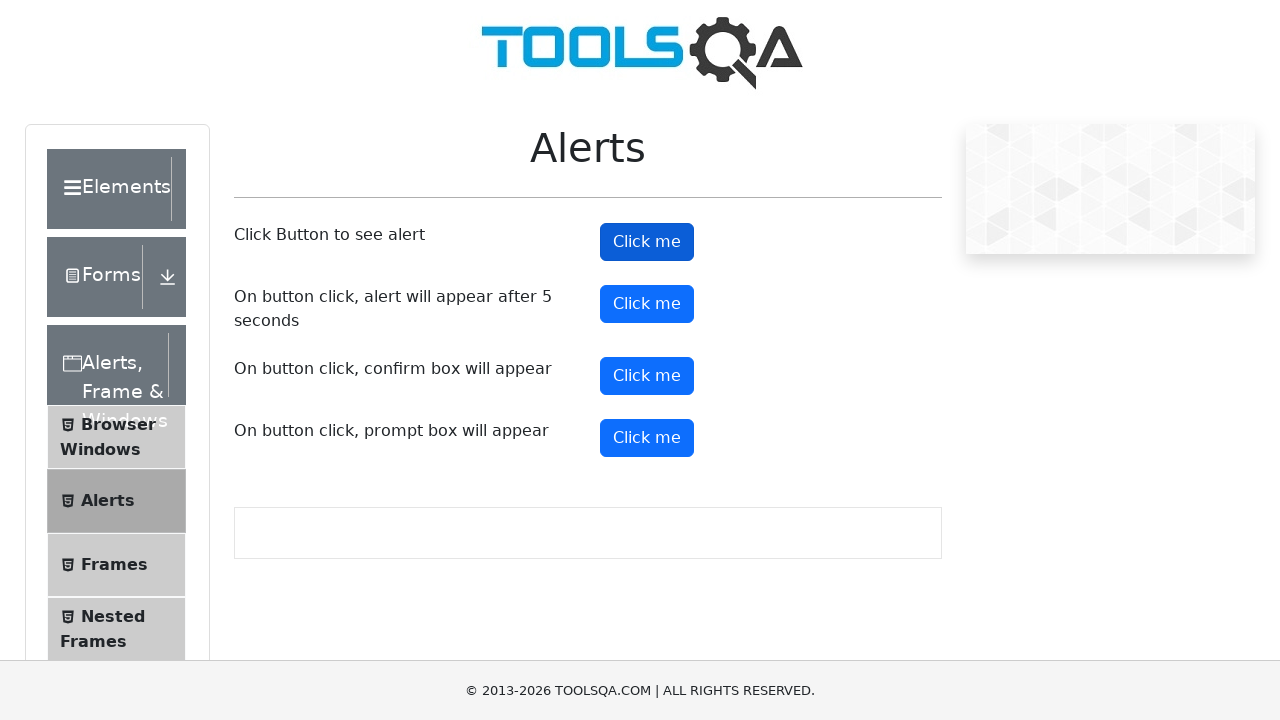